Tests TodoMVC jQuery implementation by adding three todo items, marking them as complete, and clearing completed items

Starting URL: https://todomvc.com/

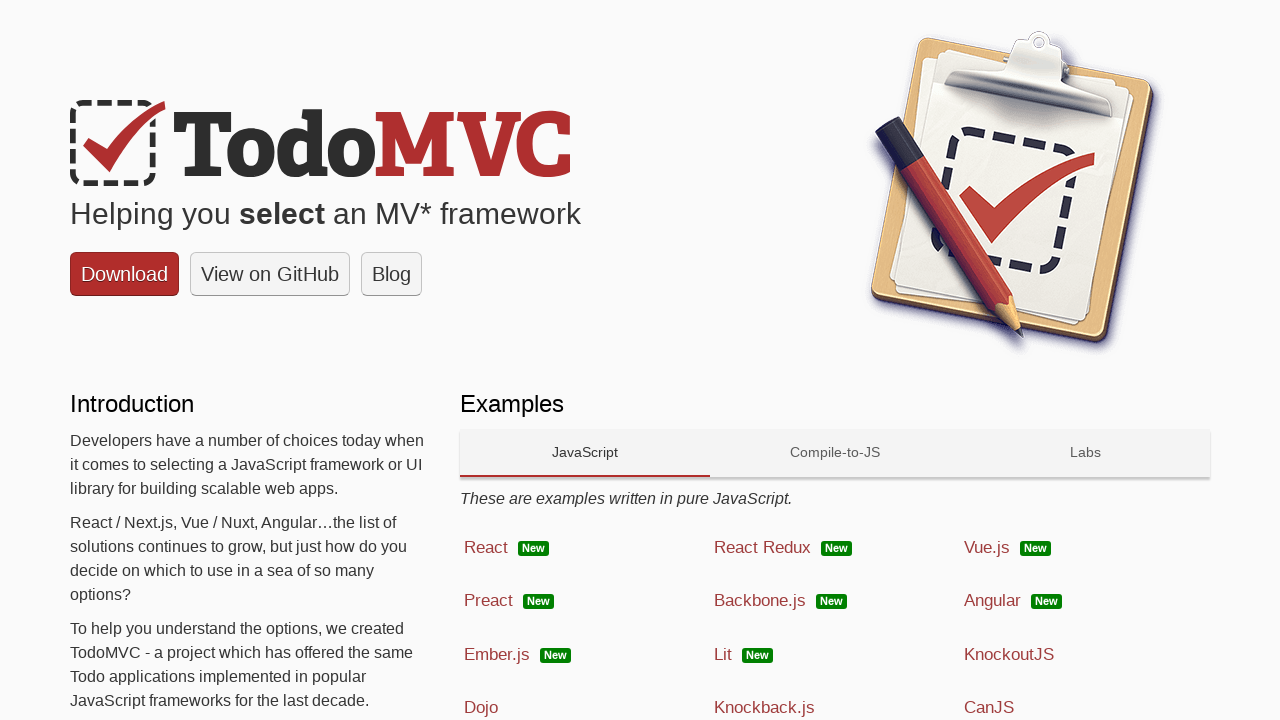

Cleared browser local storage
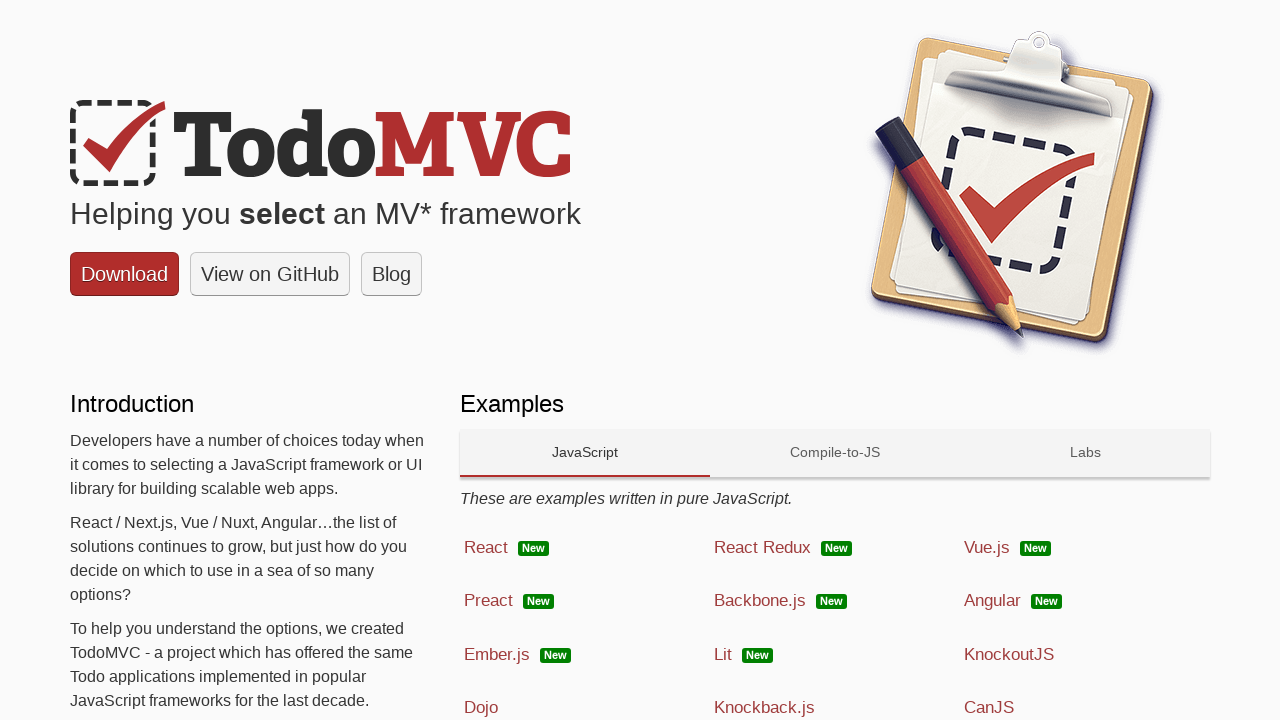

Clicked on jQuery TodoMVC example link at (1085, 361) on a[href*="examples/jquery/dist"]
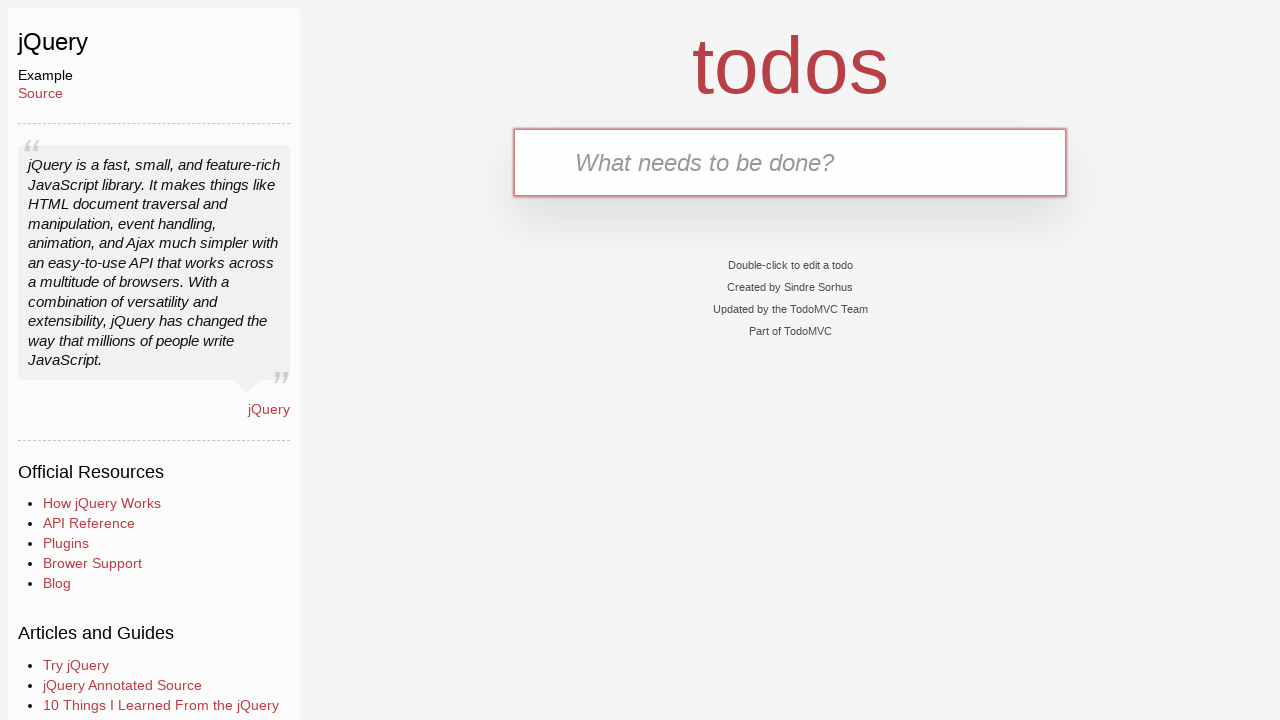

TodoMVC app section loaded
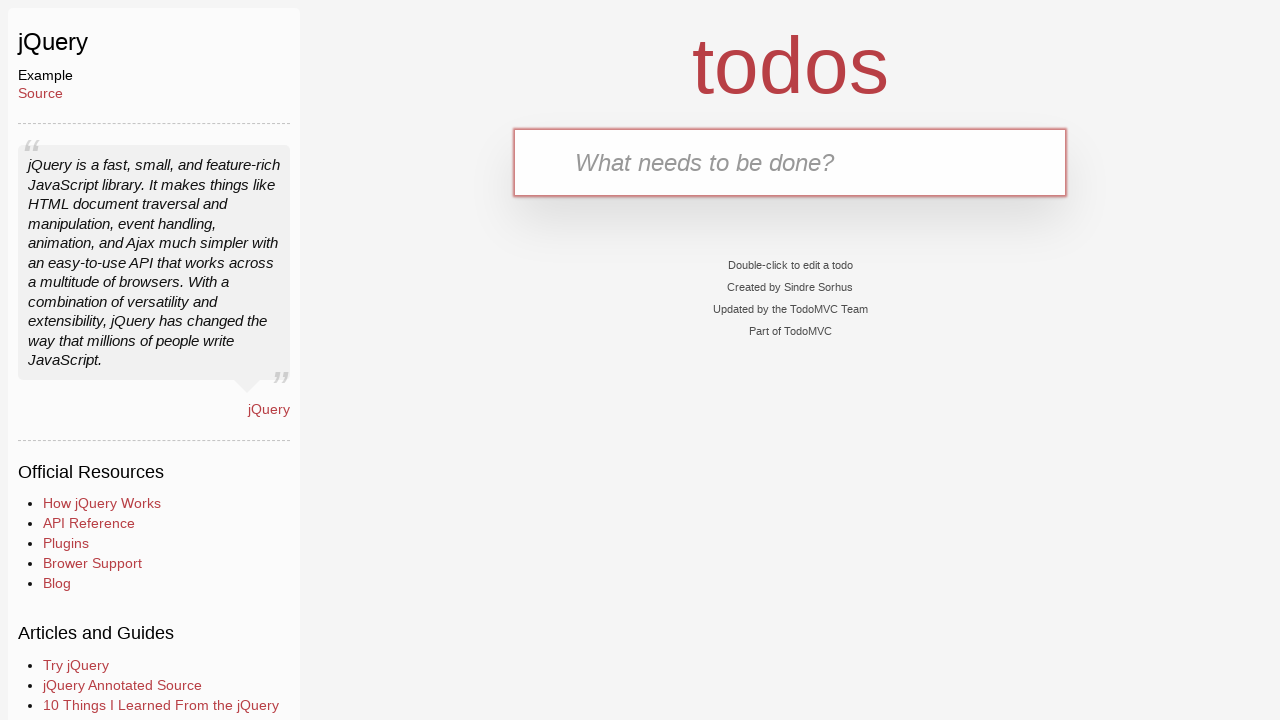

TodoMVC app header loaded
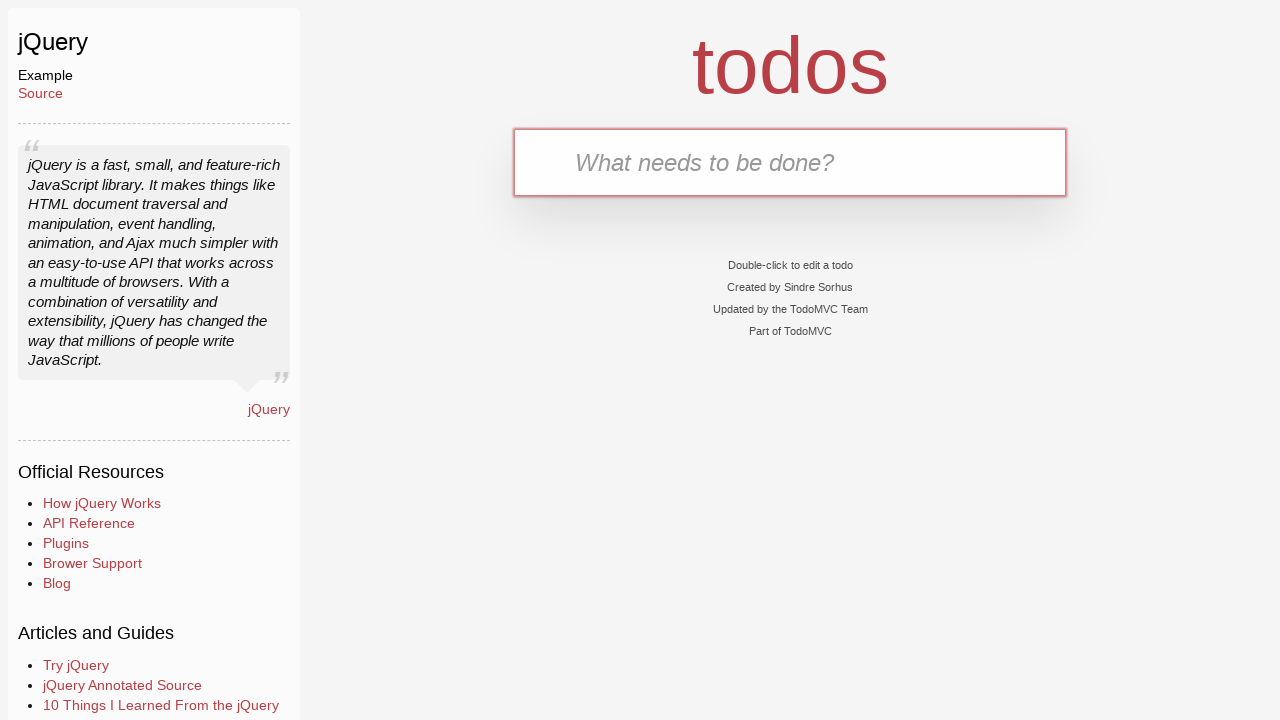

Page fully loaded (domcontentloaded state)
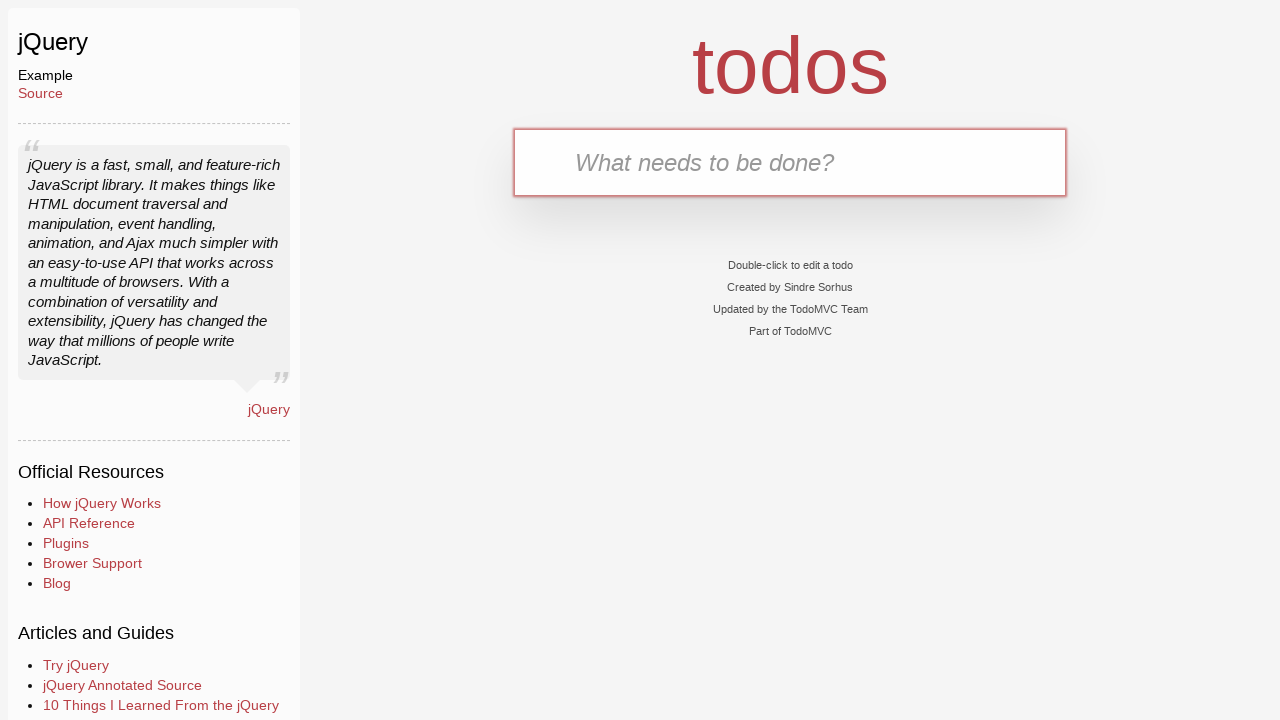

Filled new todo input with 'Learn Python' on input.new-todo
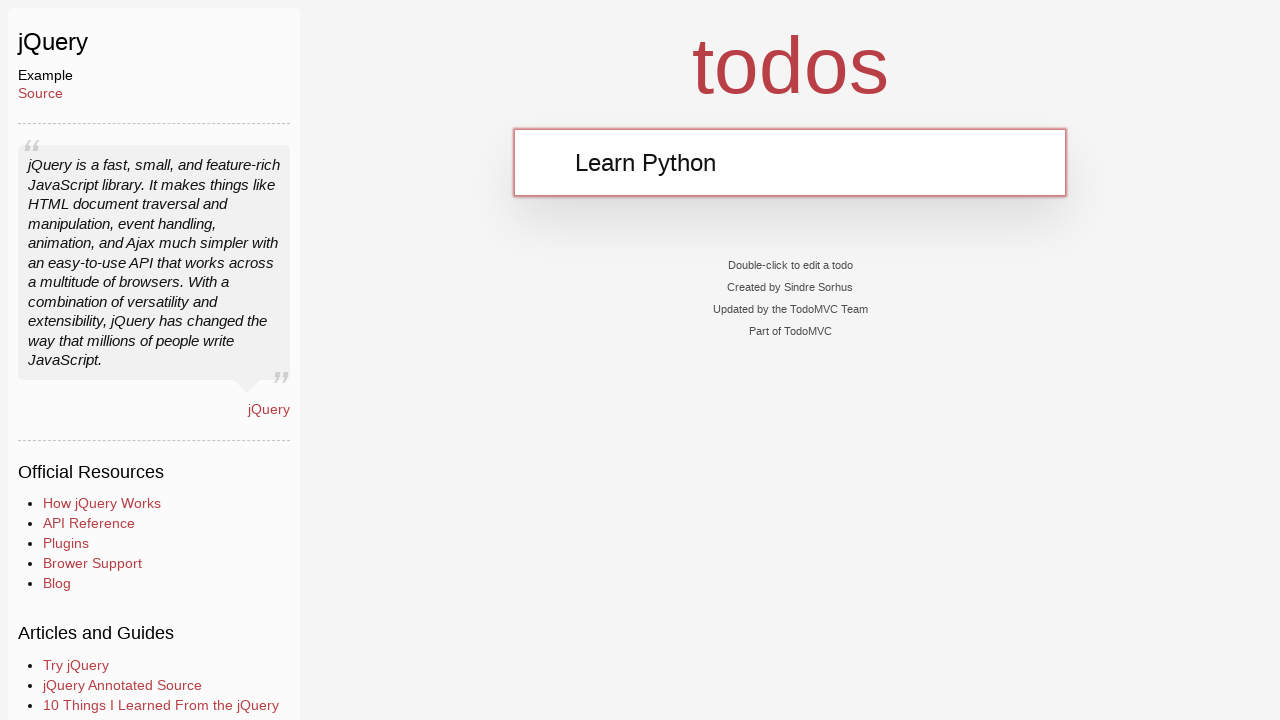

Pressed Enter to add 'Learn Python' todo item on input.new-todo
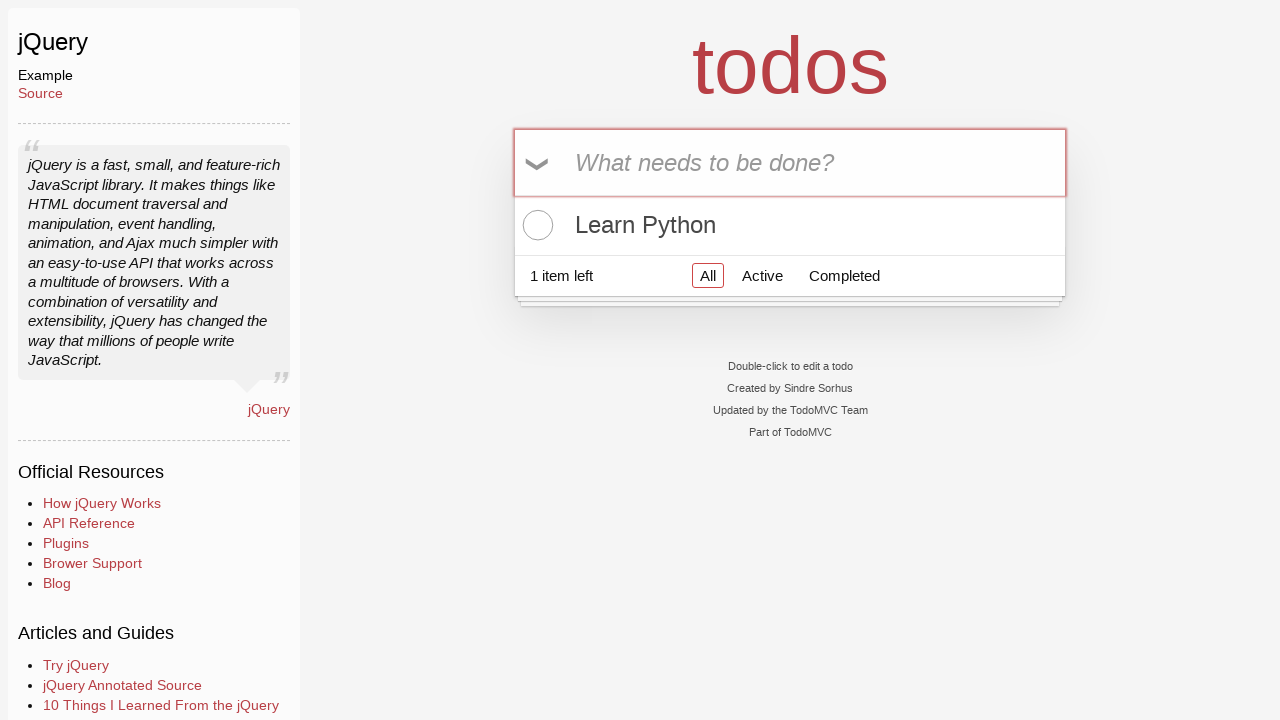

Filled new todo input with 'Learn JavaScript' on input.new-todo
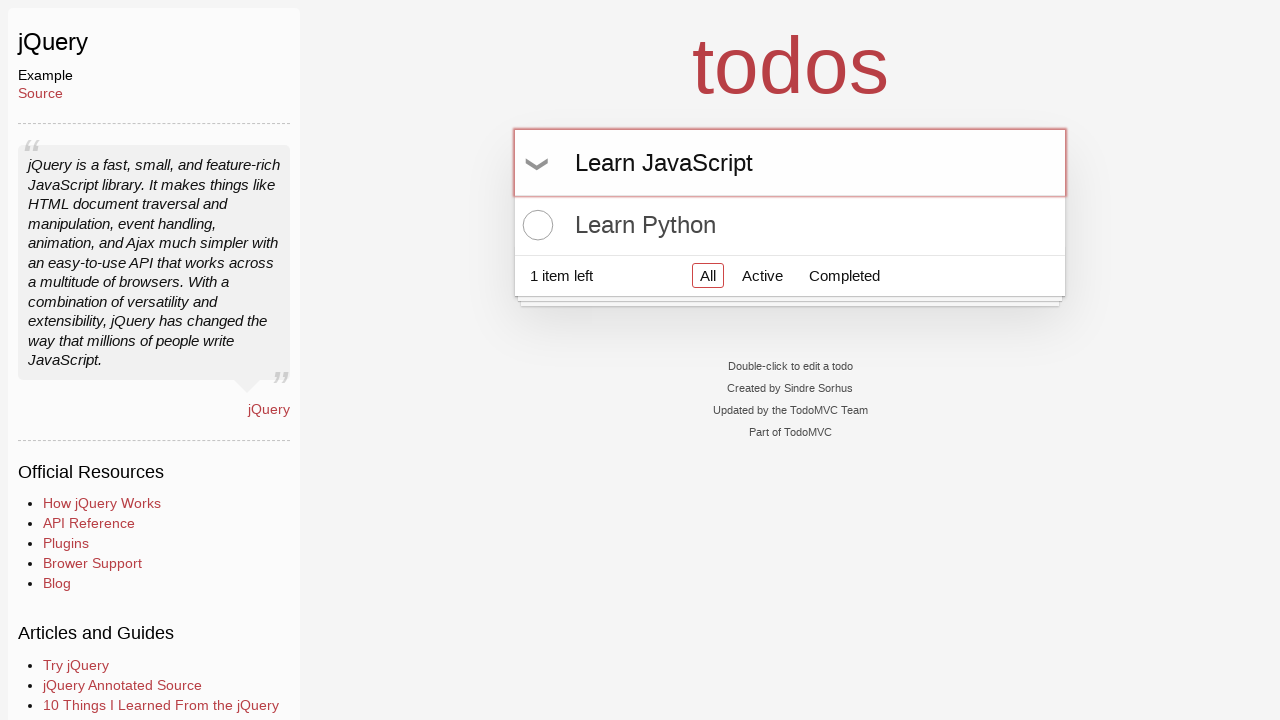

Pressed Enter to add 'Learn JavaScript' todo item on input.new-todo
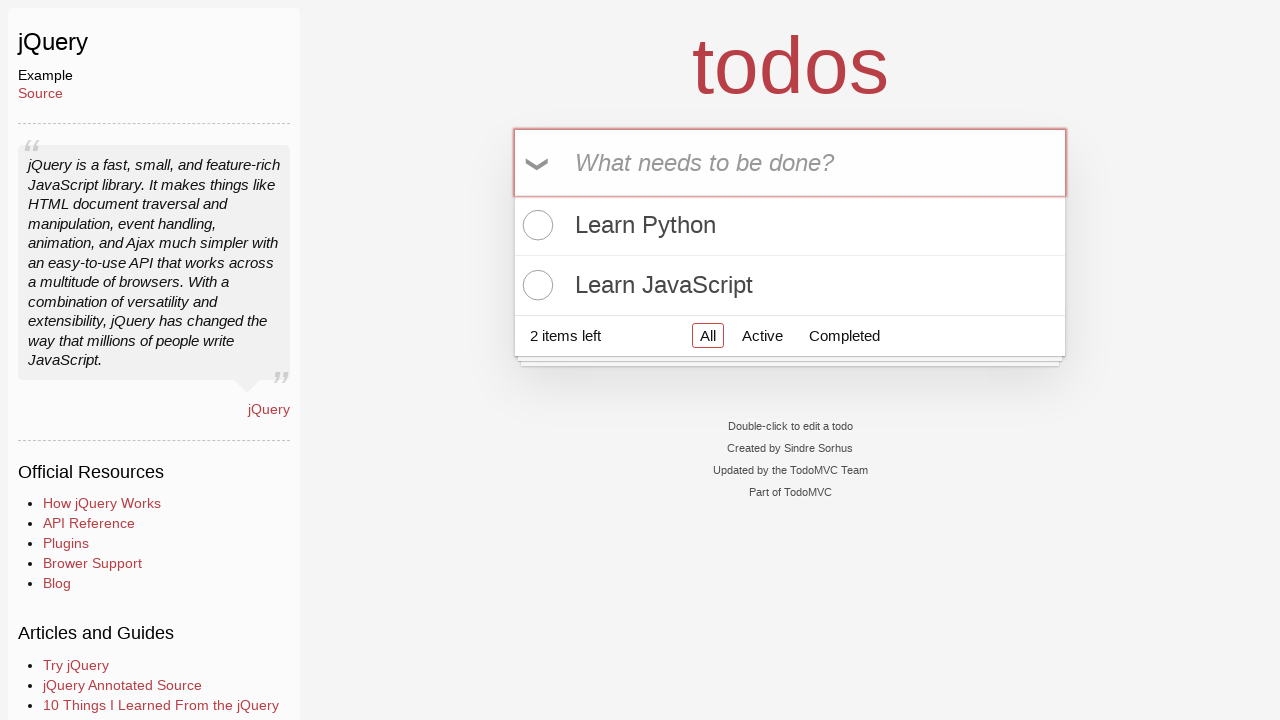

Filled new todo input with 'Learn SeleniumBase' on input.new-todo
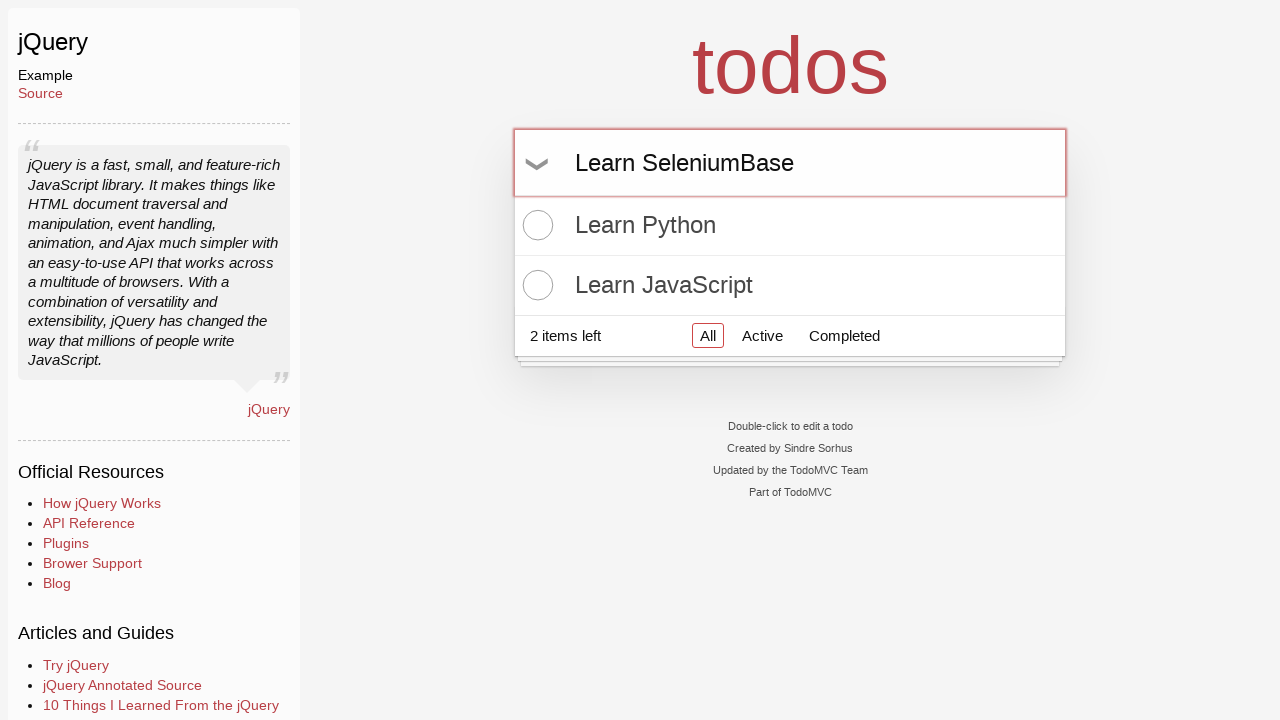

Pressed Enter to add 'Learn SeleniumBase' todo item on input.new-todo
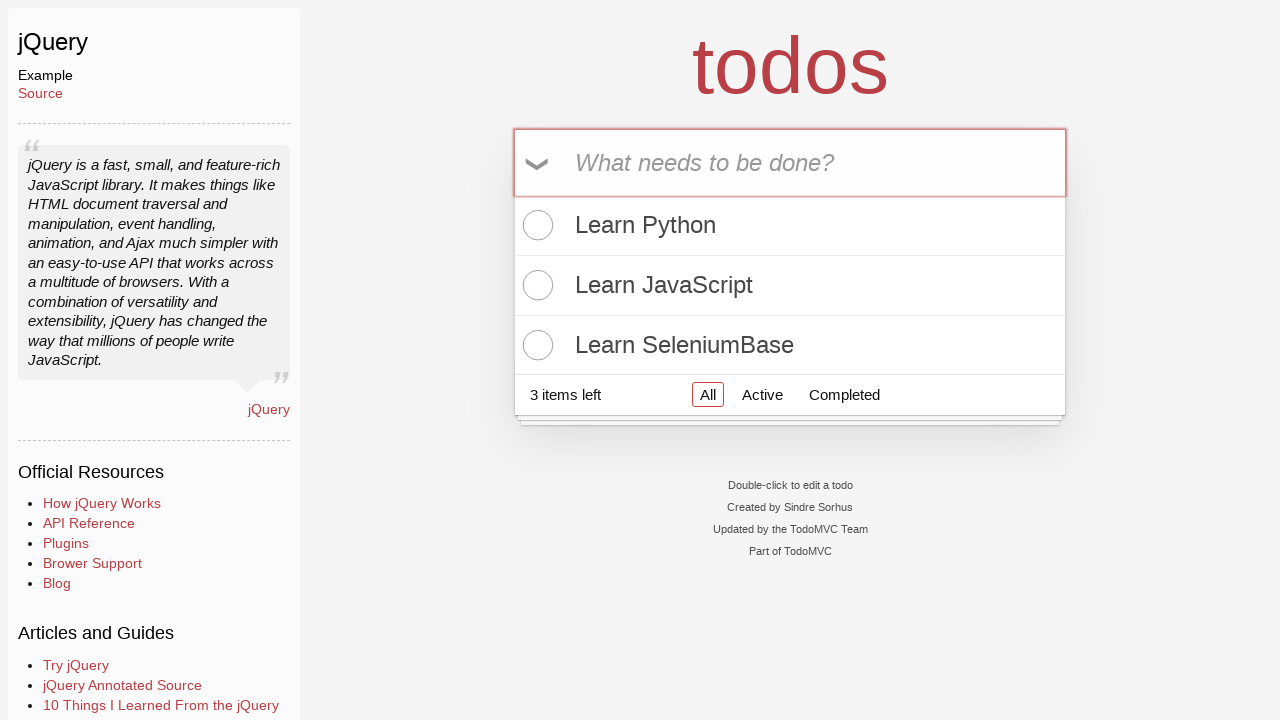

Todo count indicator loaded, showing 3 items remaining
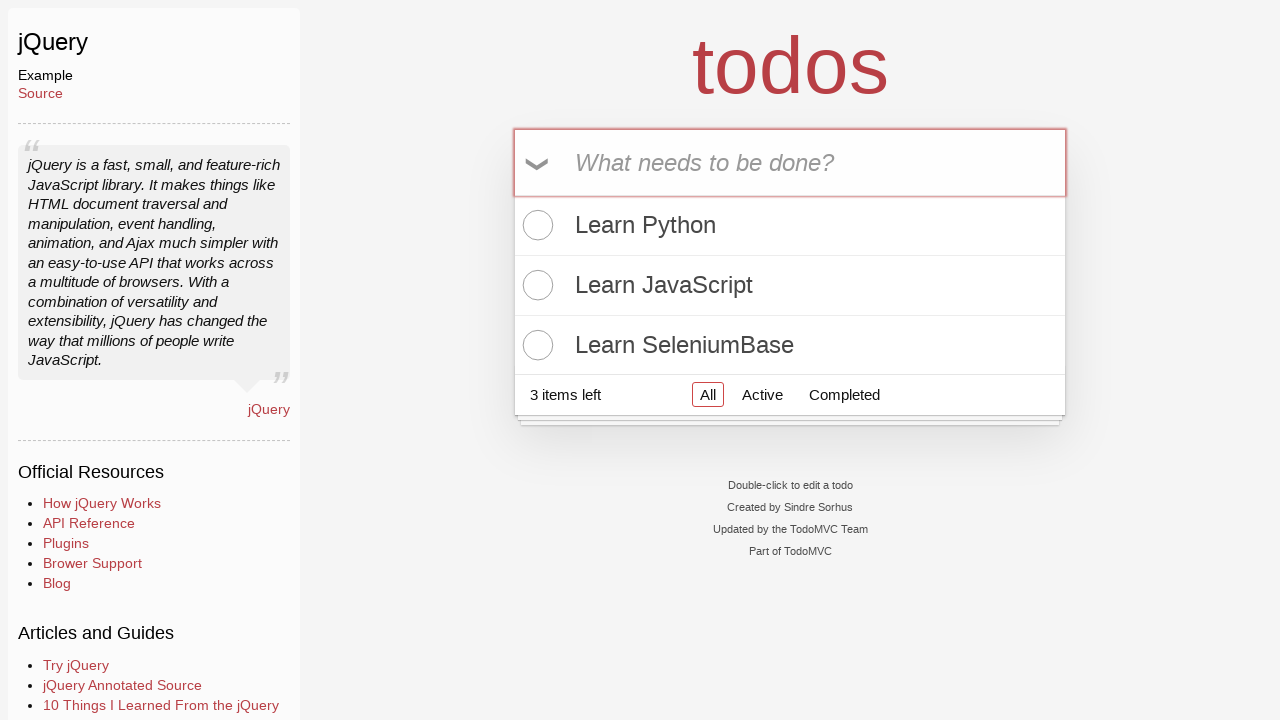

Marked first todo item as complete at (535, 225) on ul.todo-list li input
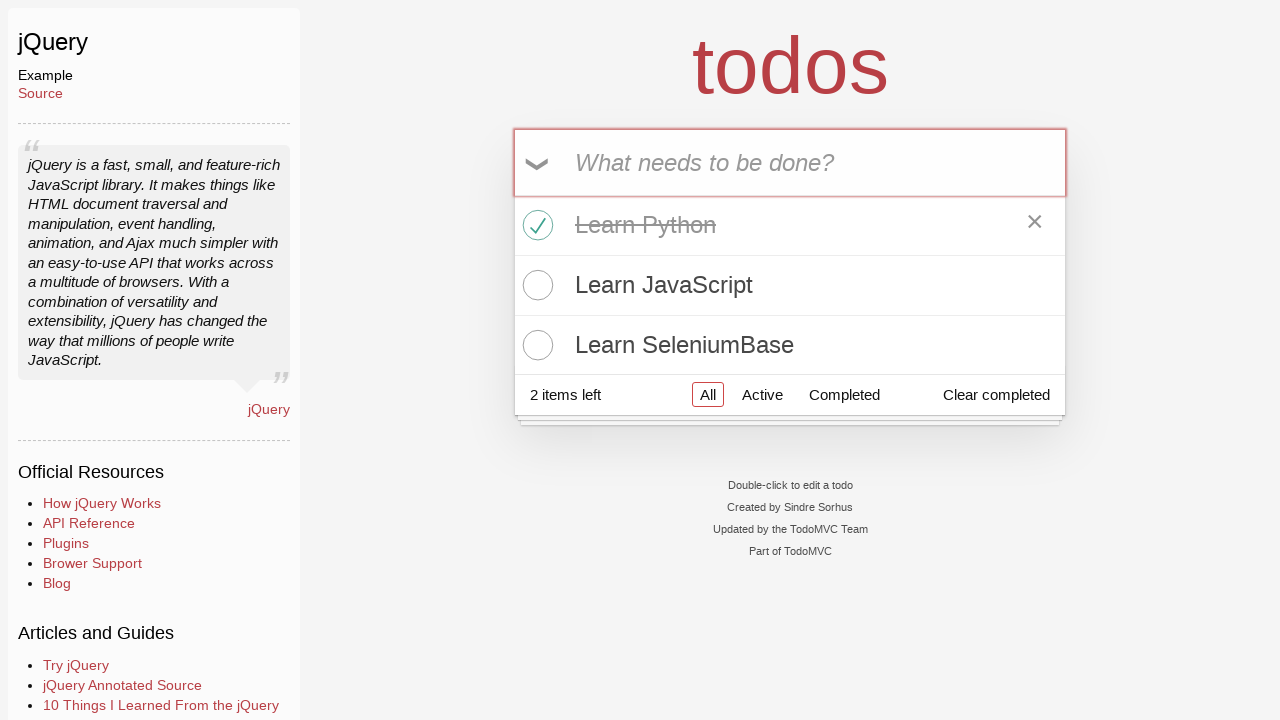

Marked second todo item as complete at (535, 285) on ul.todo-list li:nth-of-type(2) input
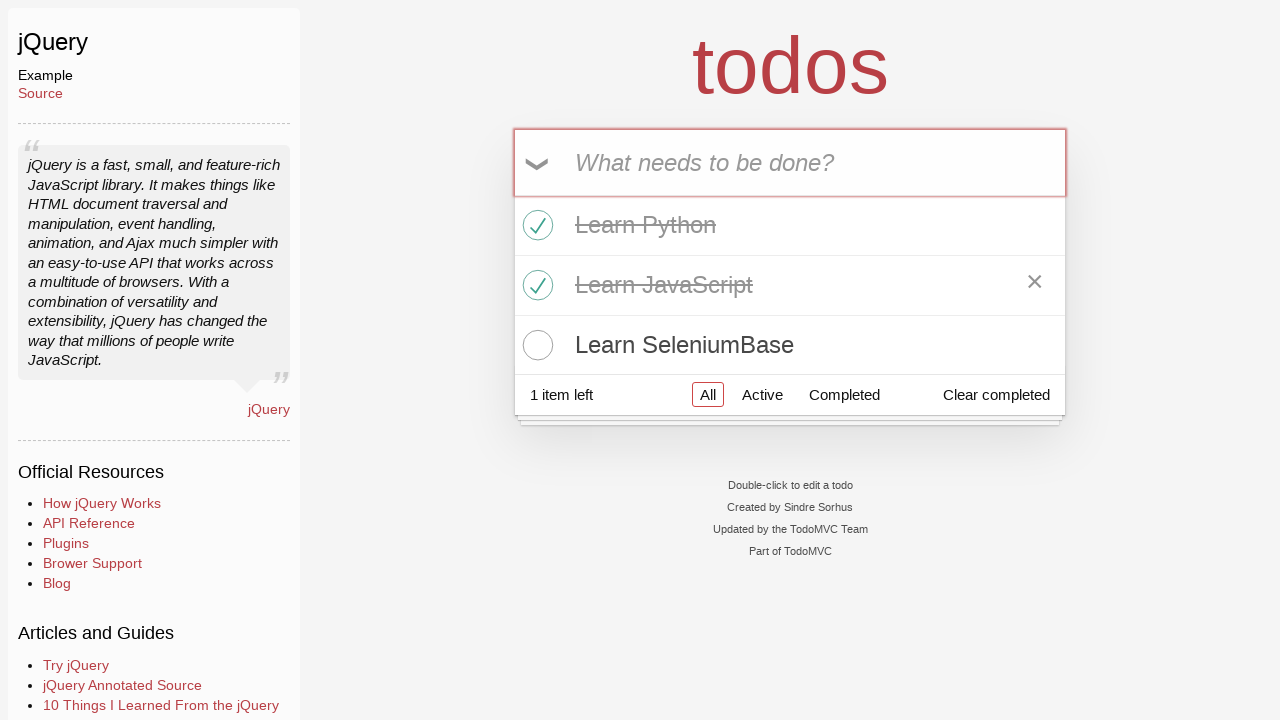

Marked third todo item as complete at (535, 345) on ul.todo-list li:nth-of-type(3) input
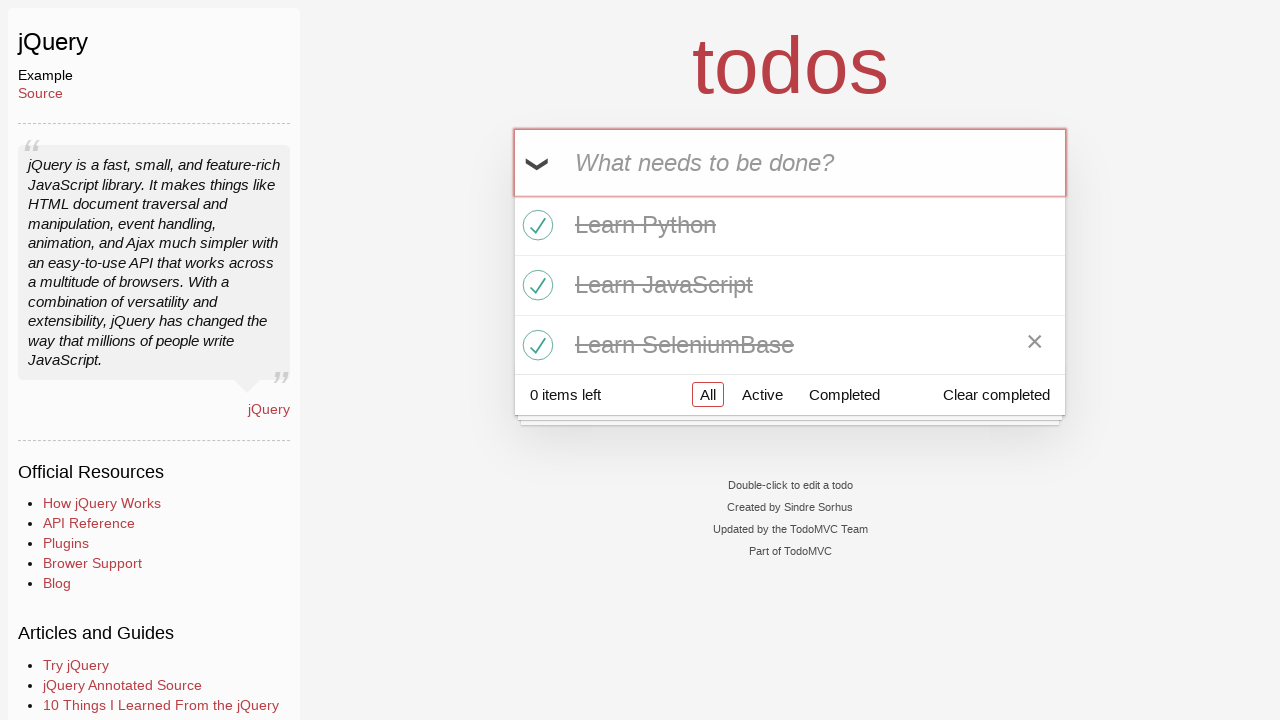

Clicked 'Clear Completed' button to remove all completed items at (996, 395) on button.clear-completed
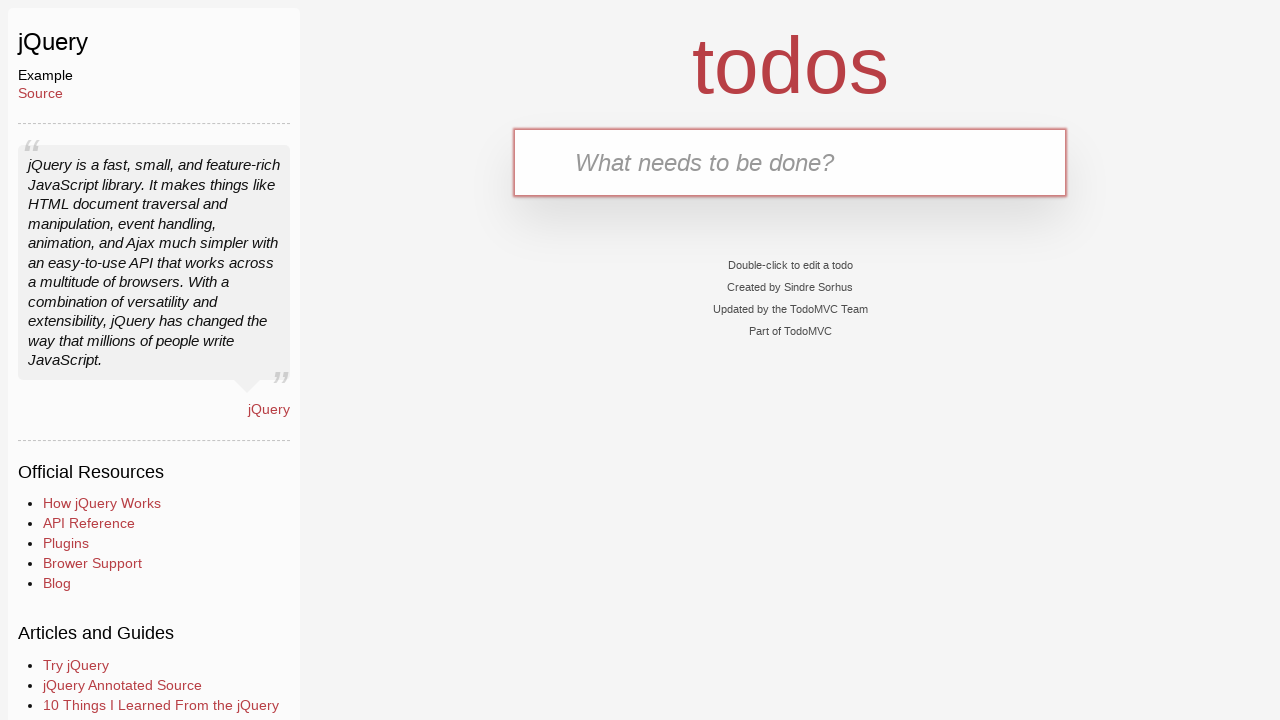

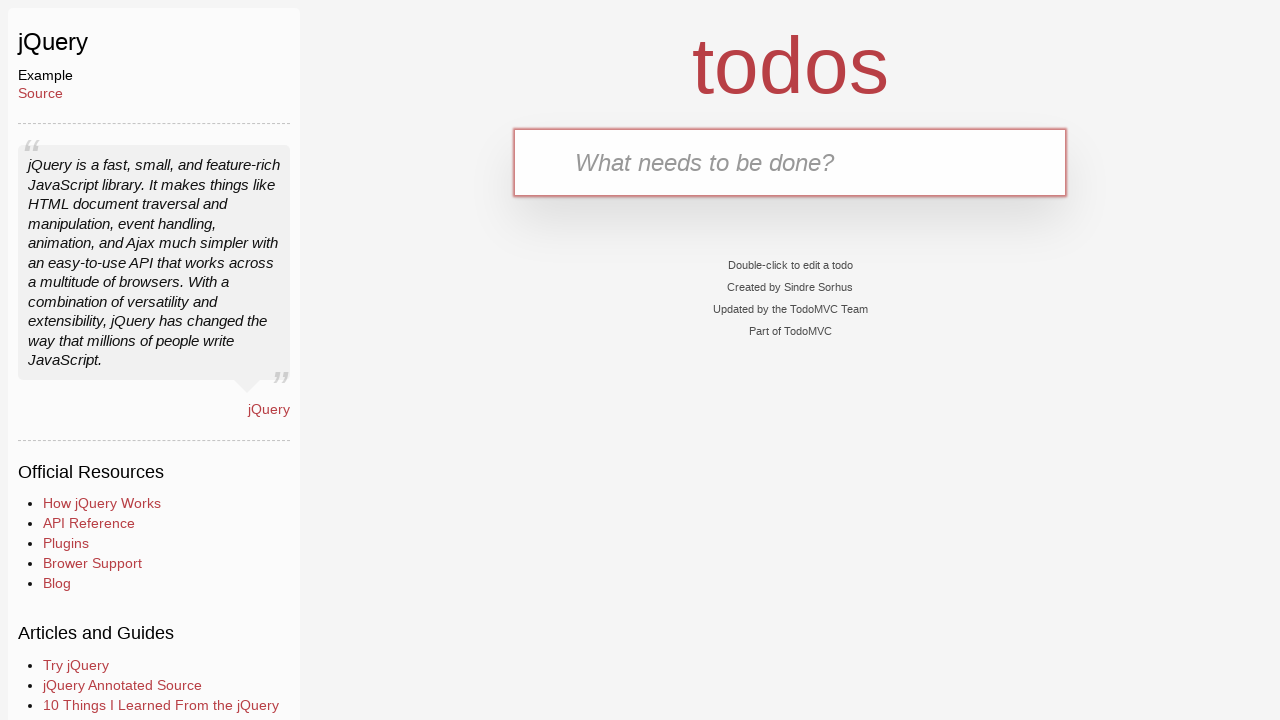